Tests selecting a single value from a dropdown by its visible label text and verifies the selection is displayed correctly

Starting URL: https://dantegrek.github.io/testautomation-playground/forms.html

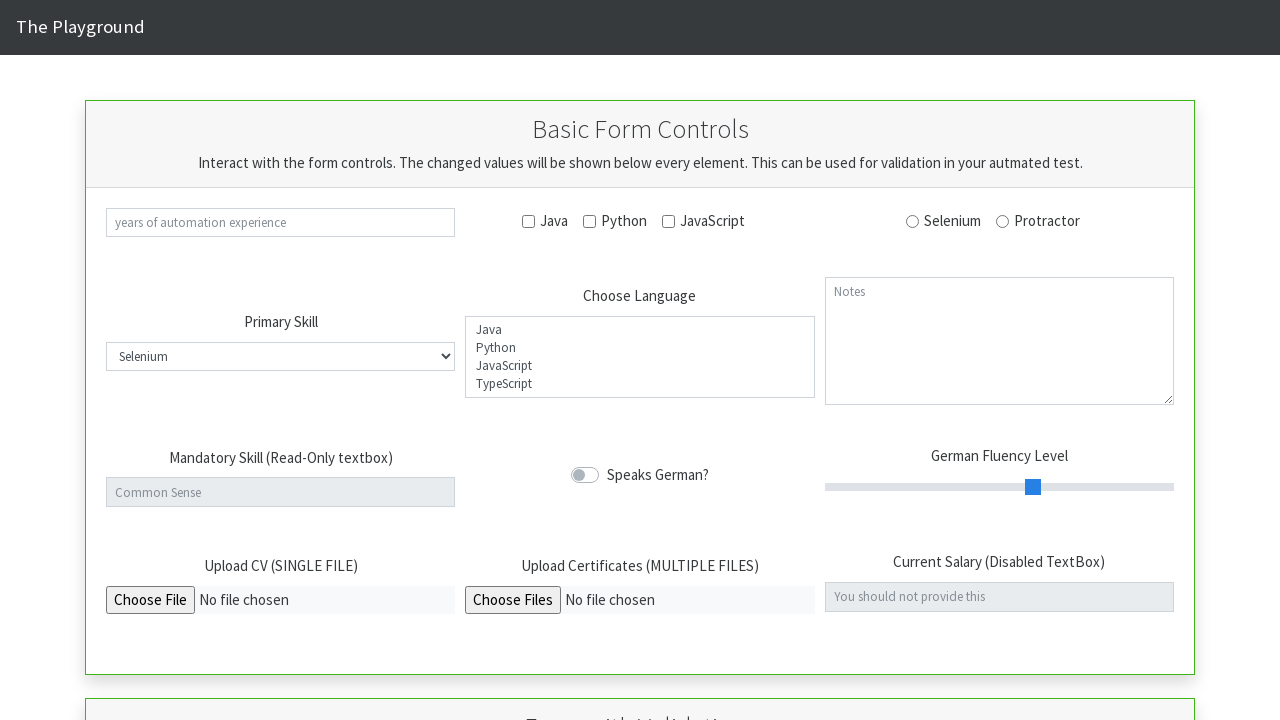

Navigated to forms test page
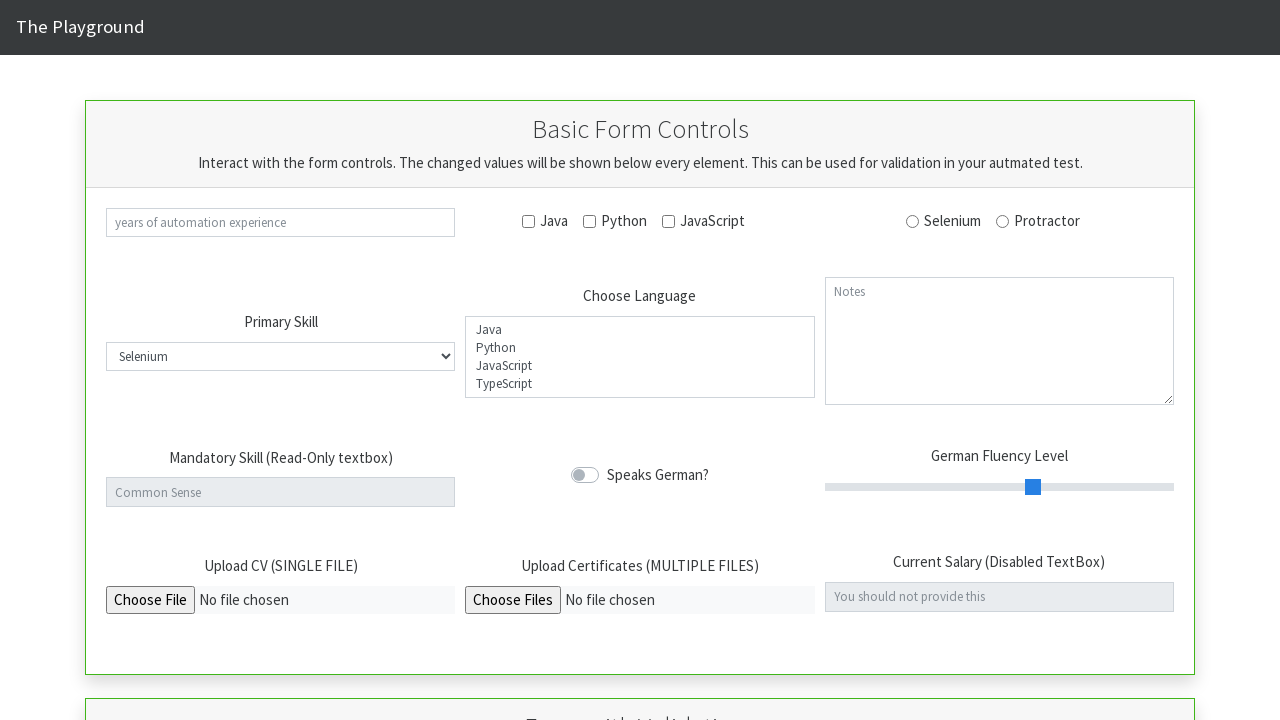

Page fully loaded (networkidle state reached)
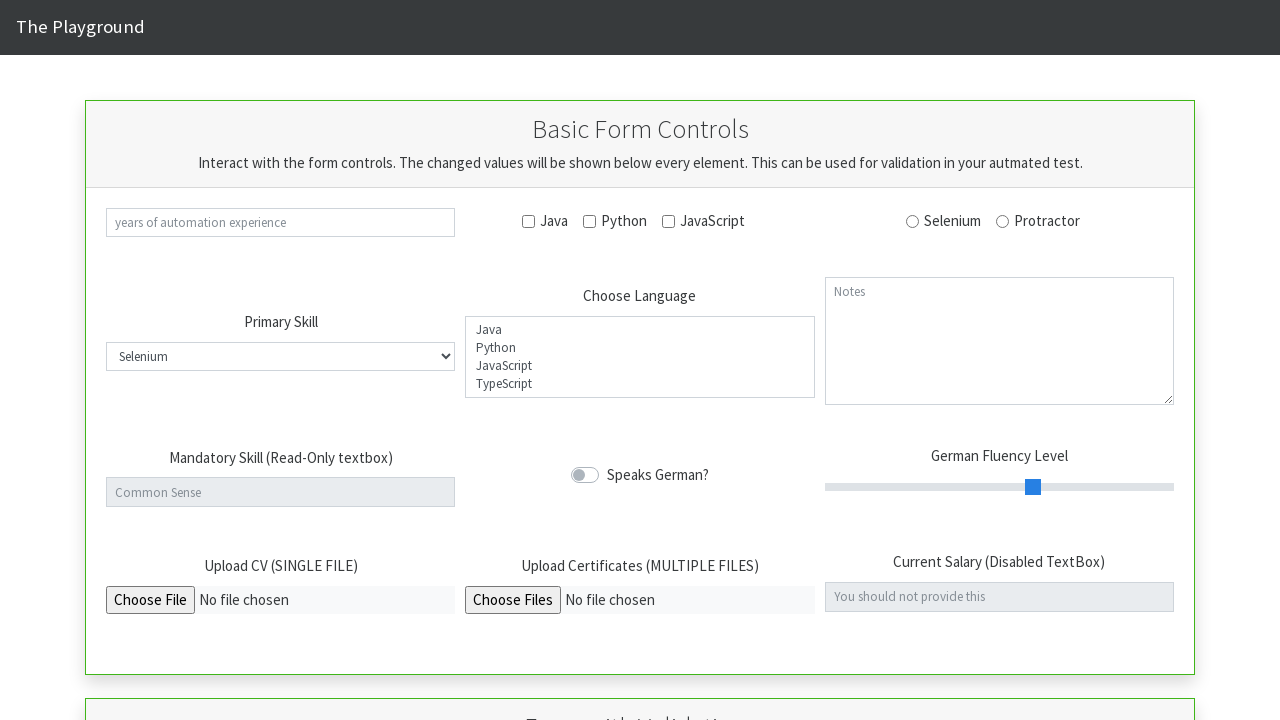

Selected 'Selenium' from dropdown by visible label on #select_tool
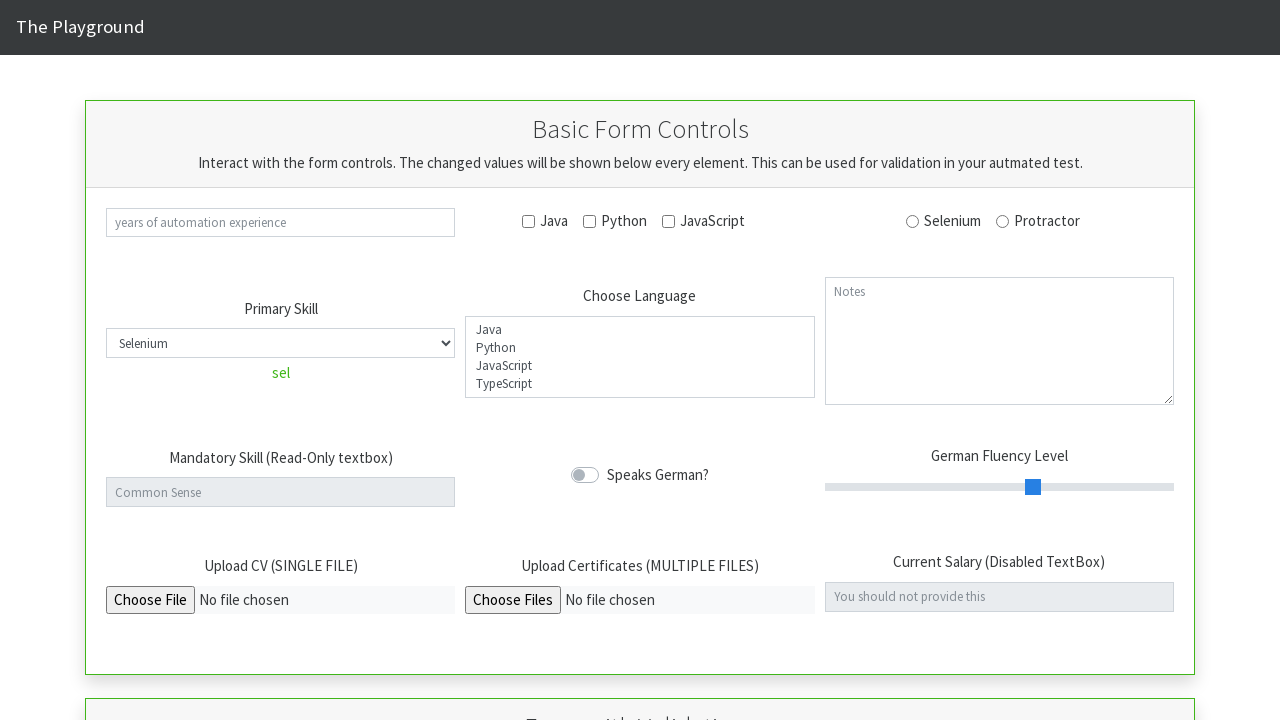

Verified selection validation element is visible
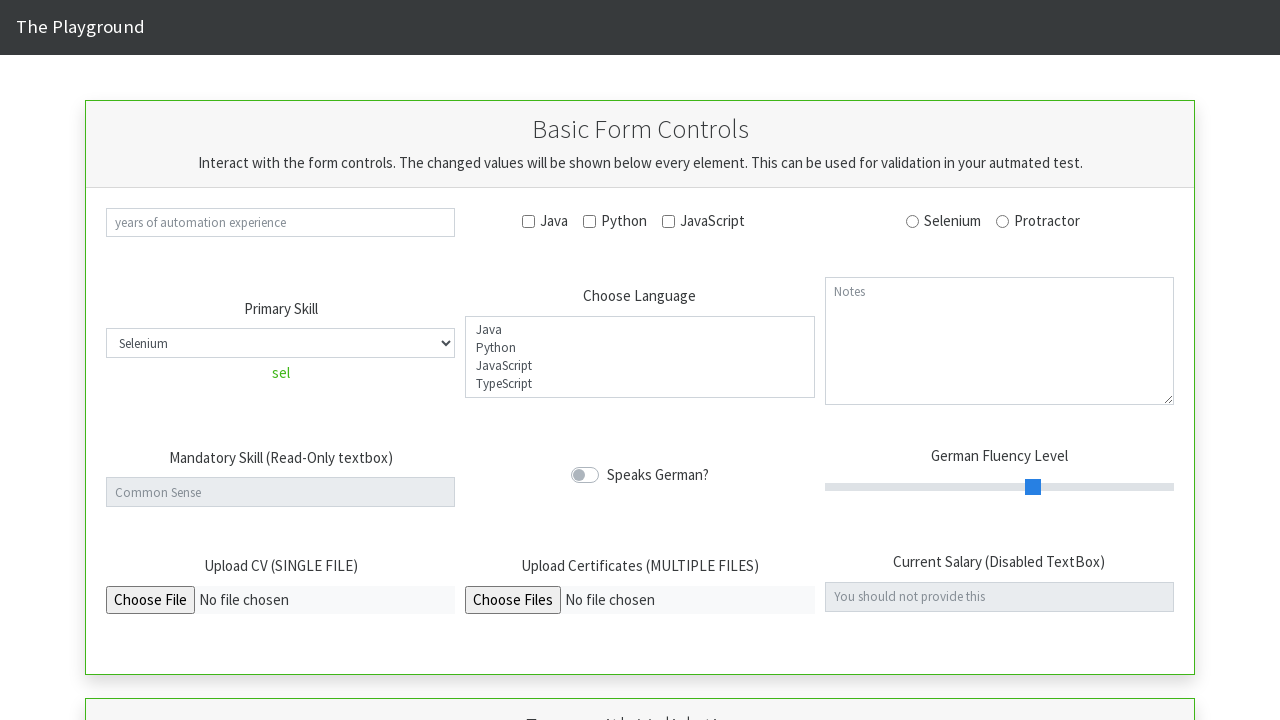

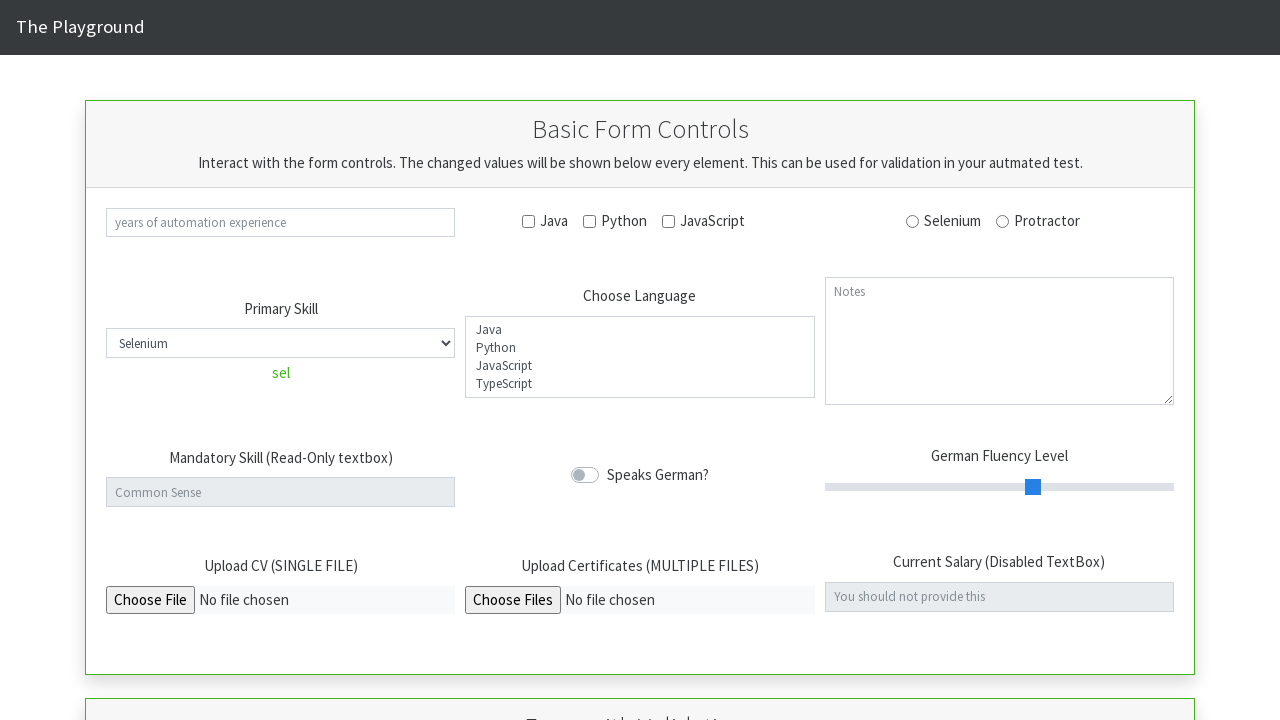